Performs automated interaction with random page elements (buttons, links, and input fields) on the Mozilla website, simulating user exploration behavior by clicking interactive elements and filling form fields.

Starting URL: https://www.mozilla.org/

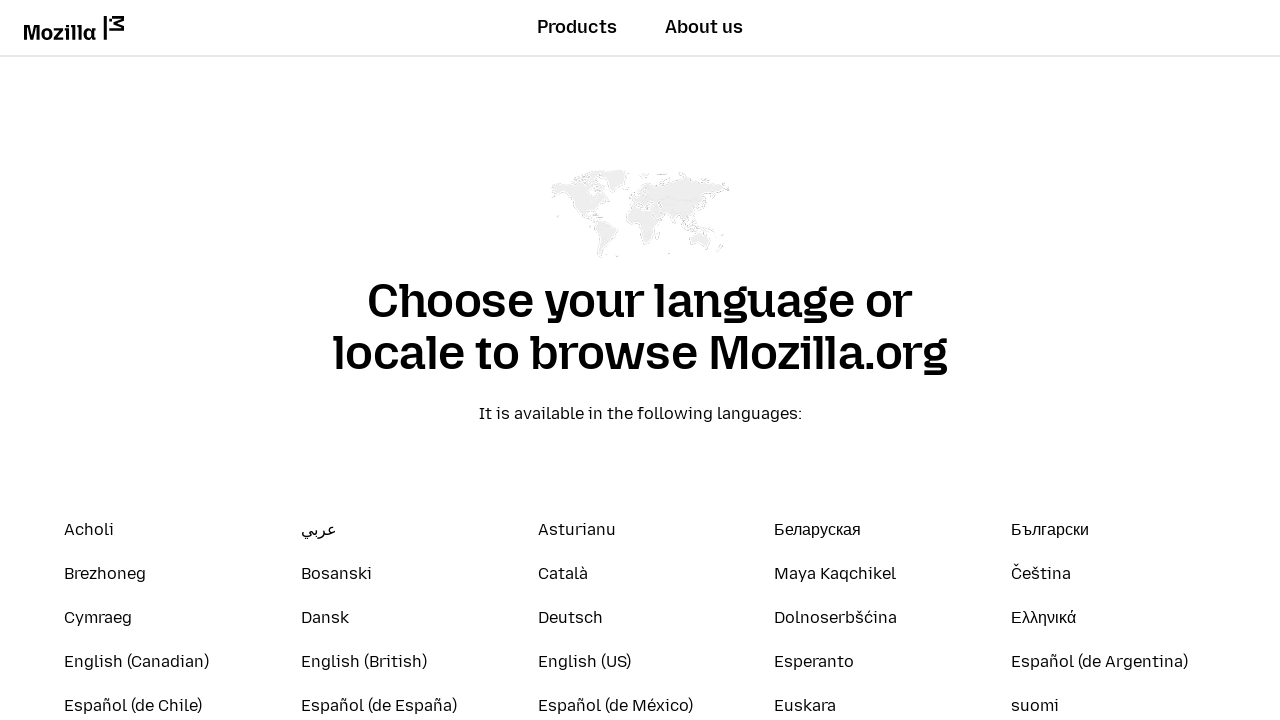

Waited for page to reach domcontentloaded state
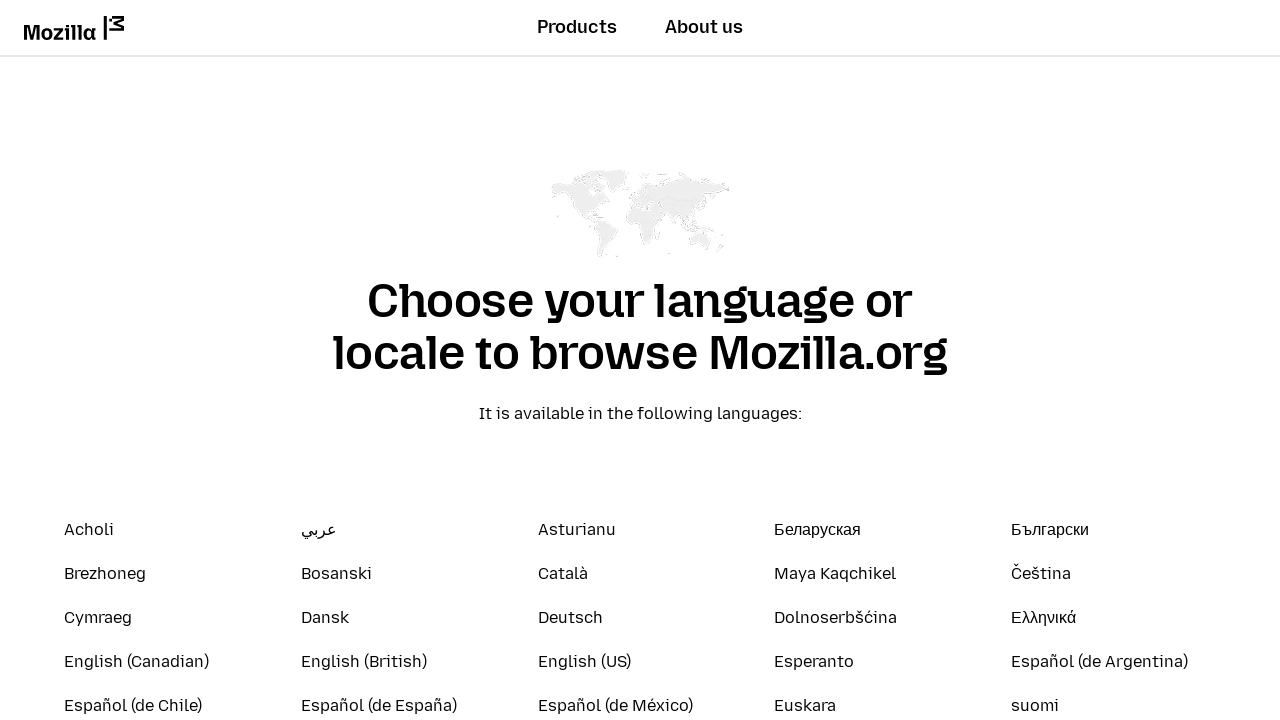

Waited 2 seconds for page to fully render
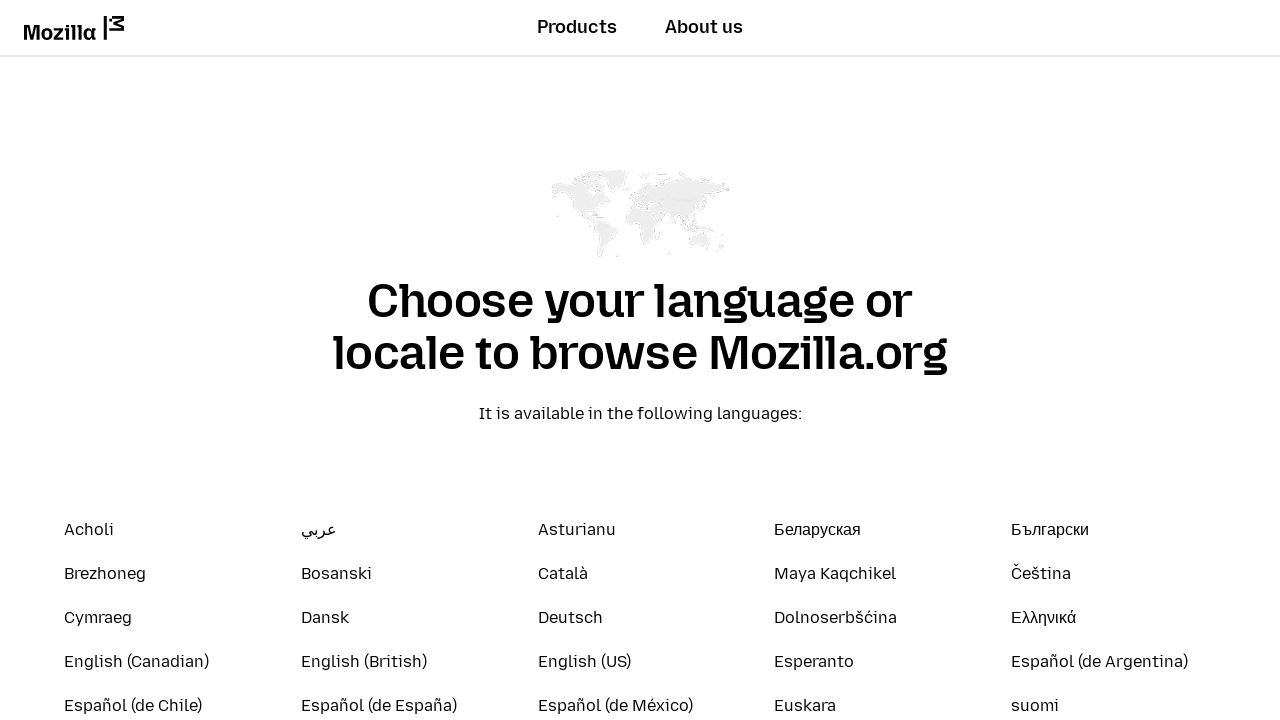

Clicked a a element (interaction 1/7) at (1160, 361) on a >> nth=116
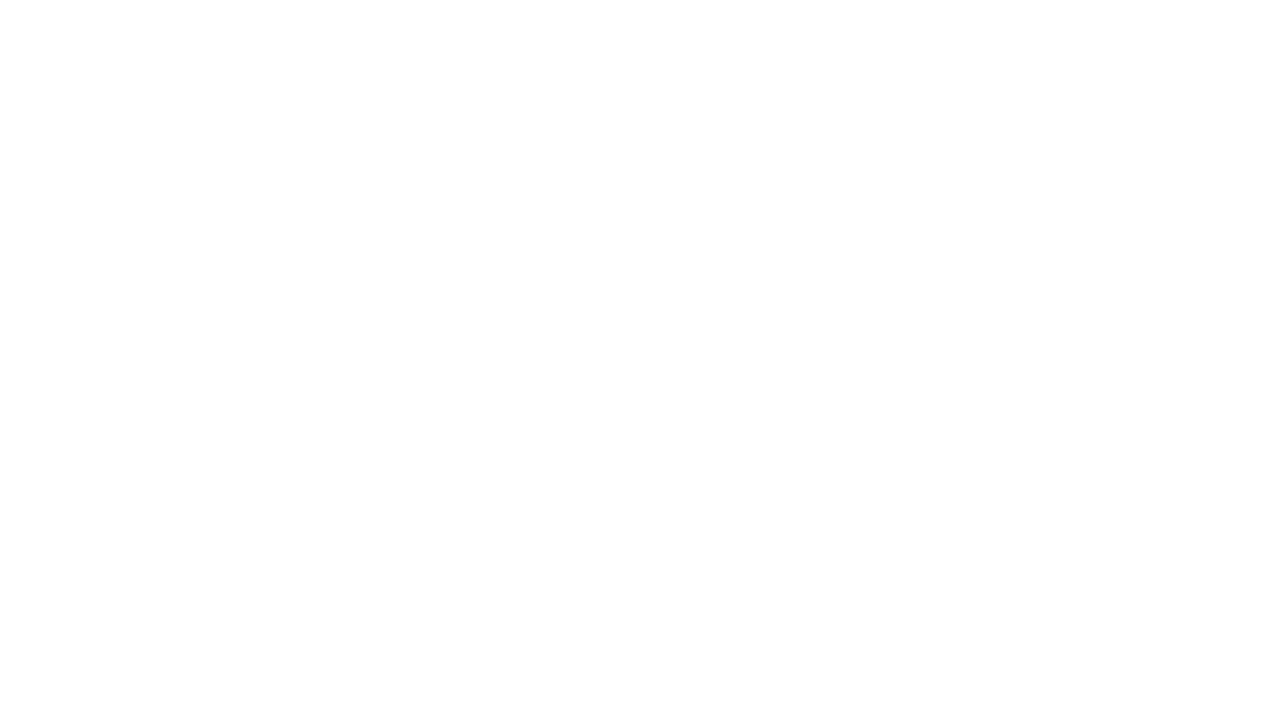

Waited 1 second before next interaction
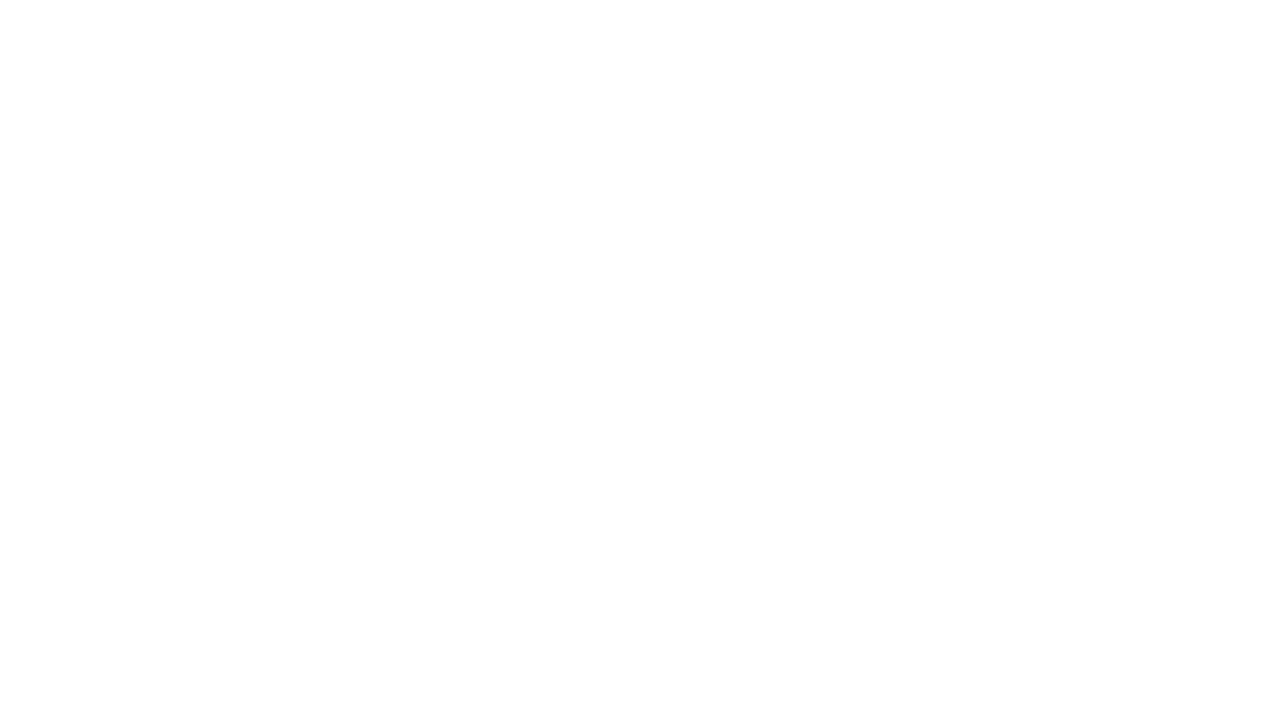

No more interactive elements available - stopped exploration
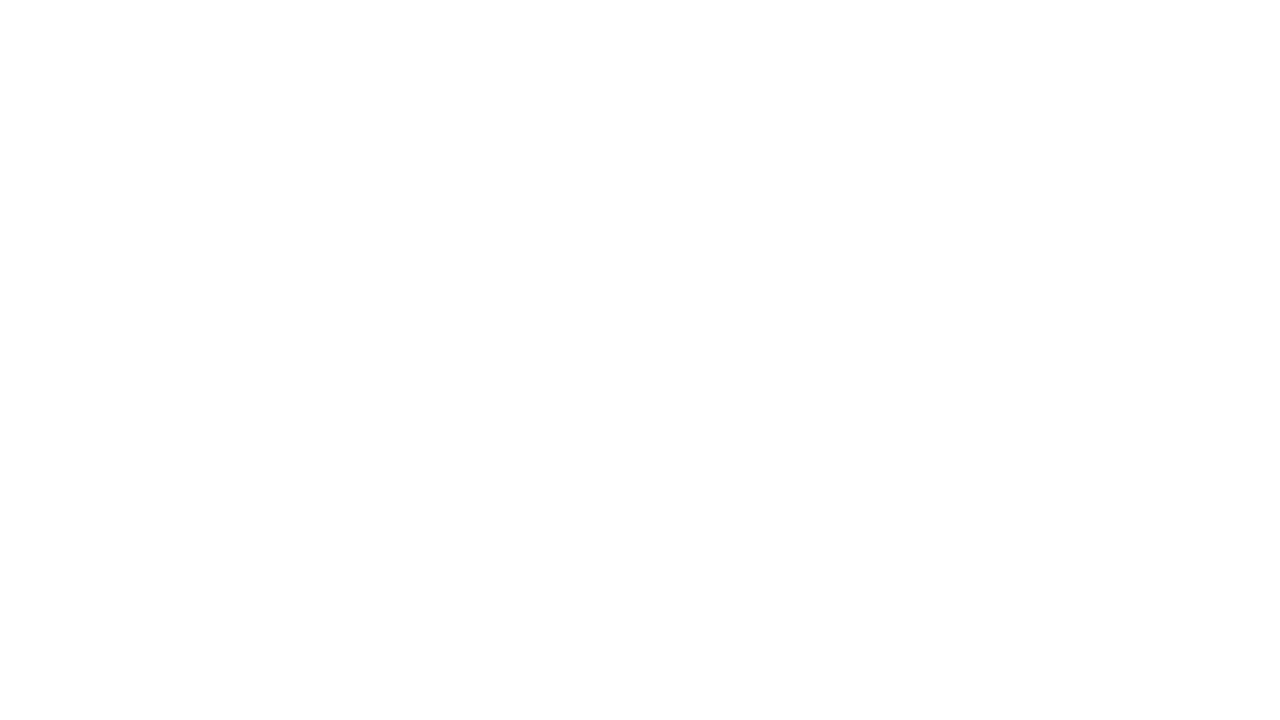

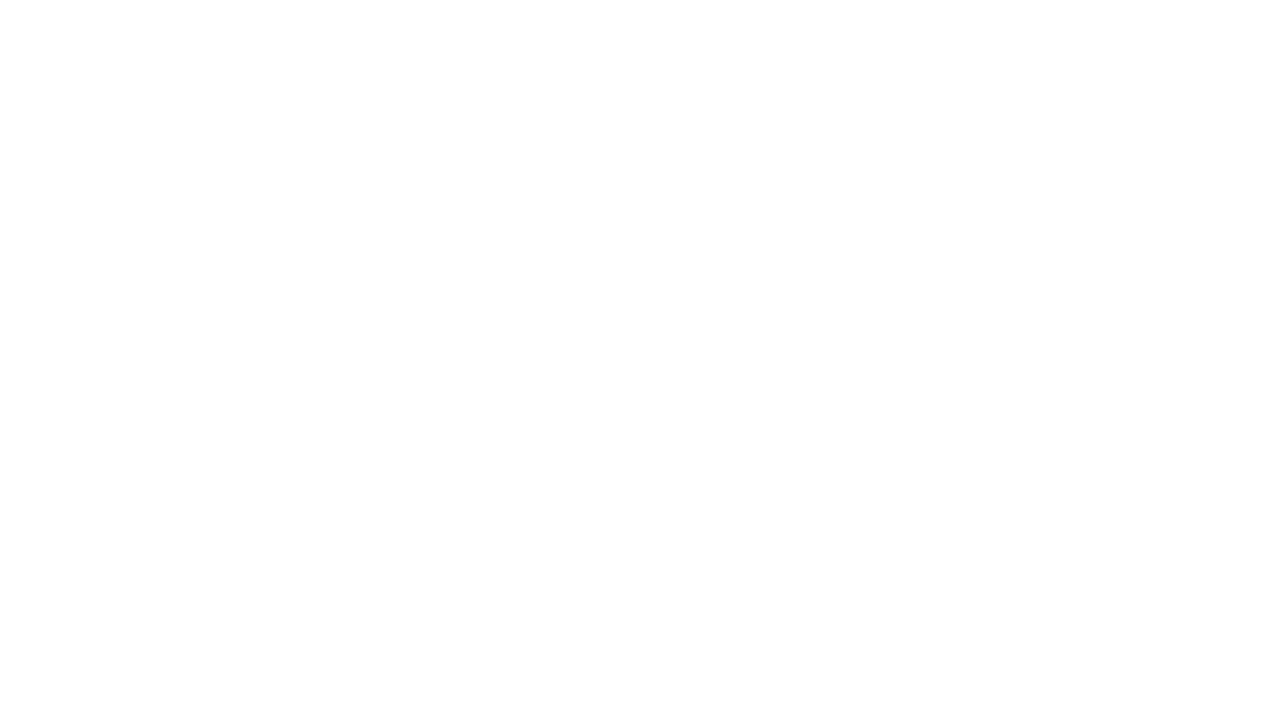